Tests the one-way trip radio button functionality on a flight booking practice page by checking if clicking the round-trip option changes the visibility/style of a date selection div element.

Starting URL: https://rahulshettyacademy.com/dropdownsPractise/#

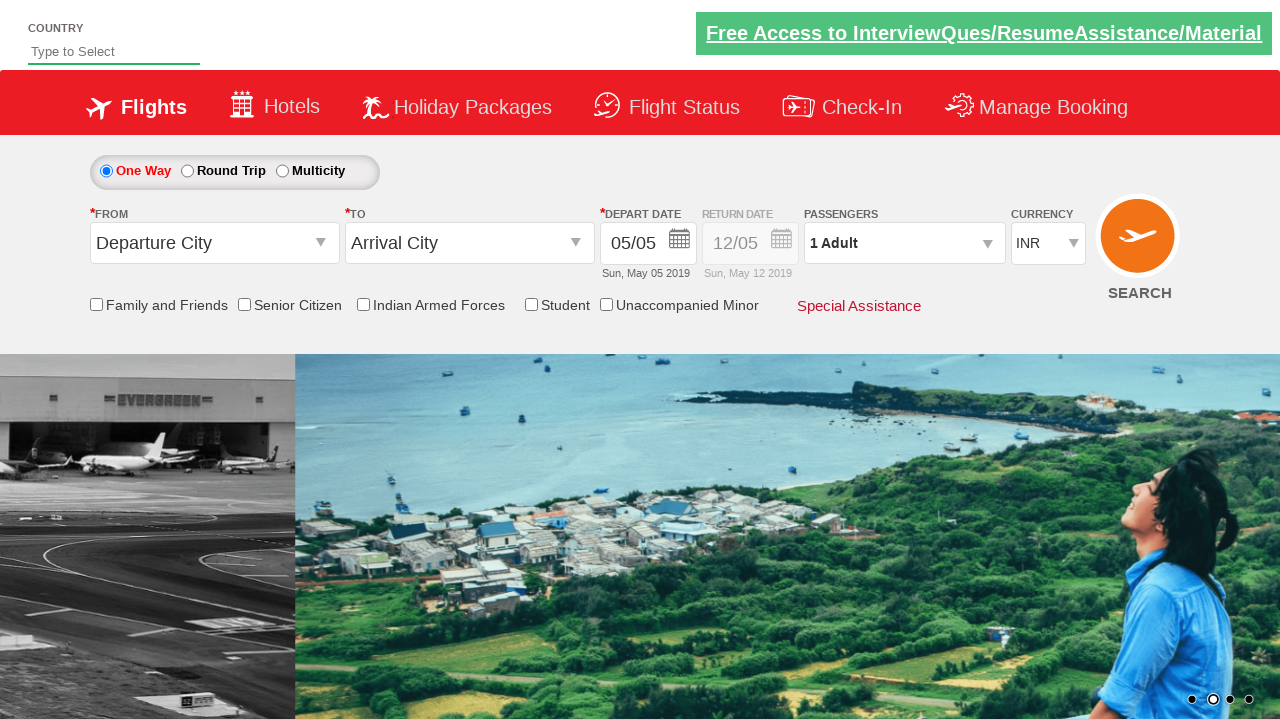

Retrieved initial style attribute of return date div element
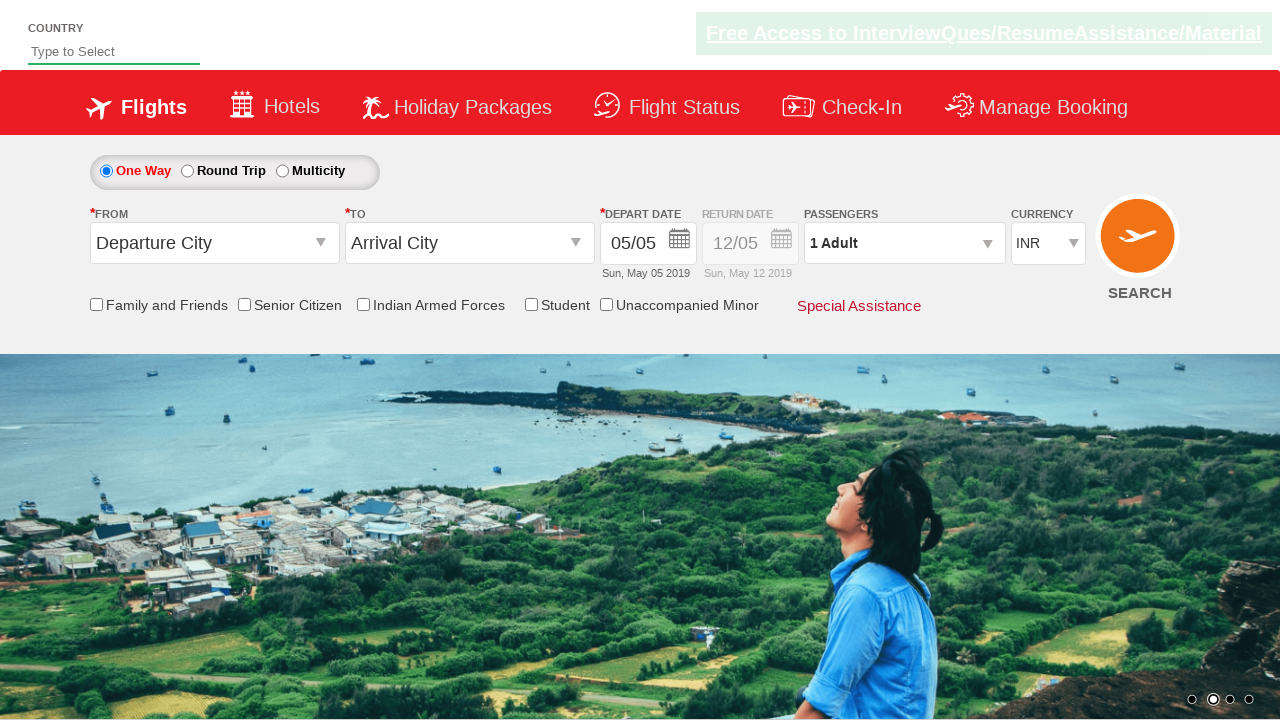

Verified initial state - return date div is enabled with opacity 1
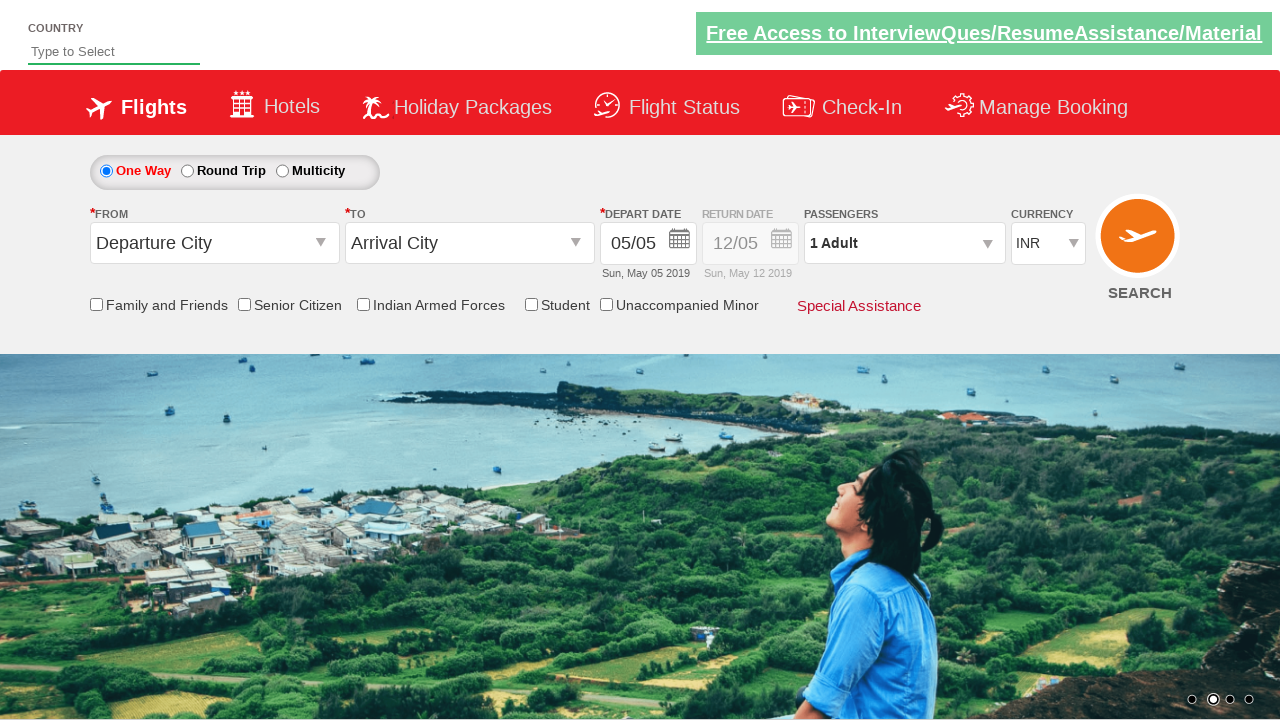

Clicked round-trip radio button to change trip type at (187, 171) on #ctl00_mainContent_rbtnl_Trip_1
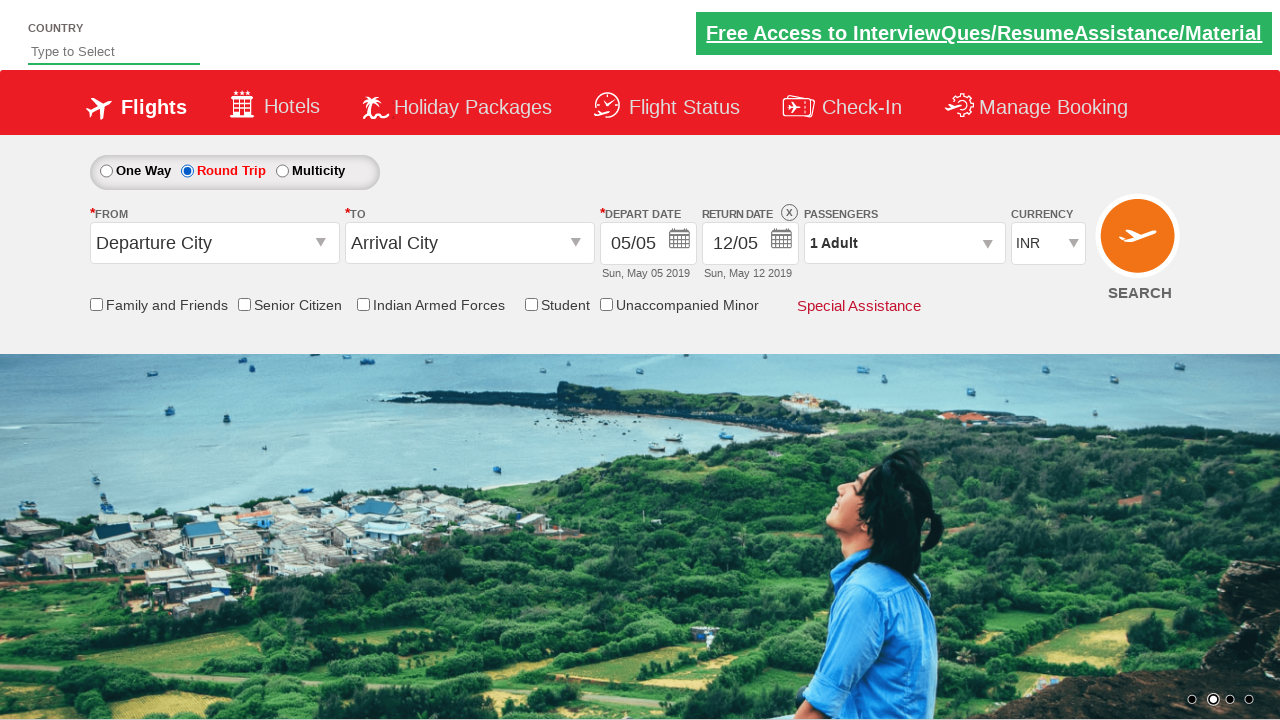

Retrieved updated style attribute of return date div after clicking round-trip option
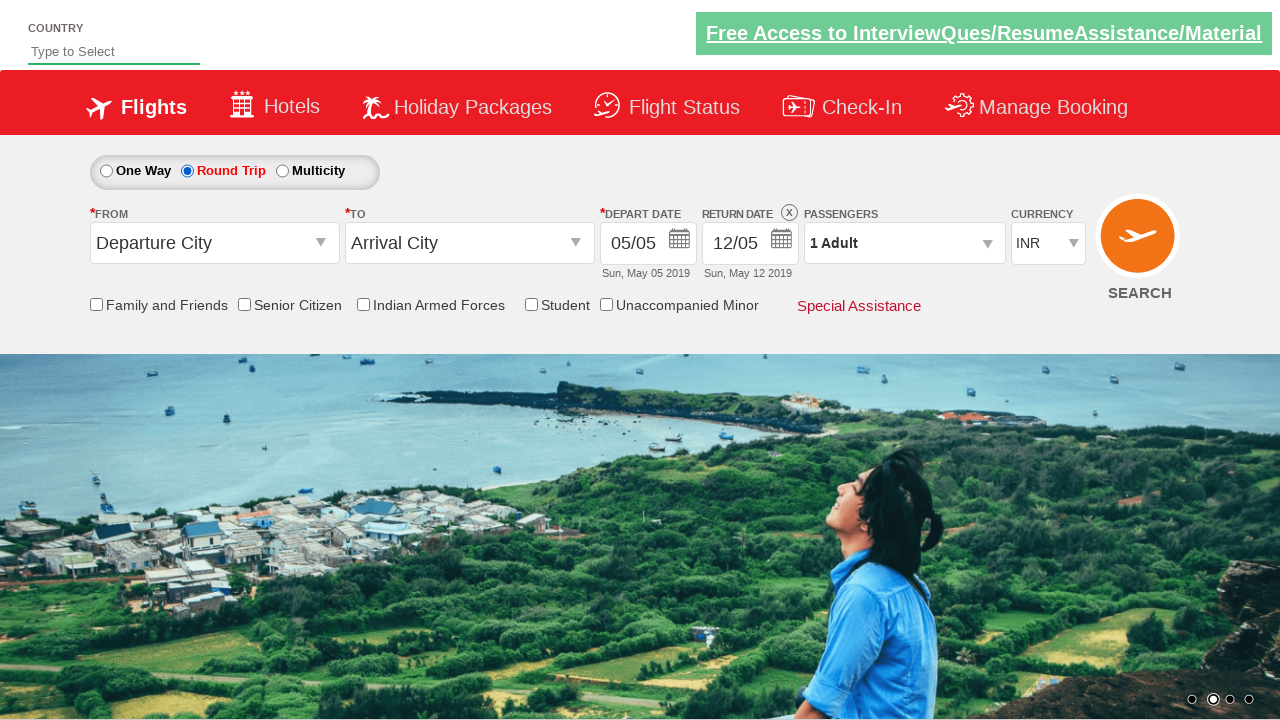

Waited for UI updates to complete
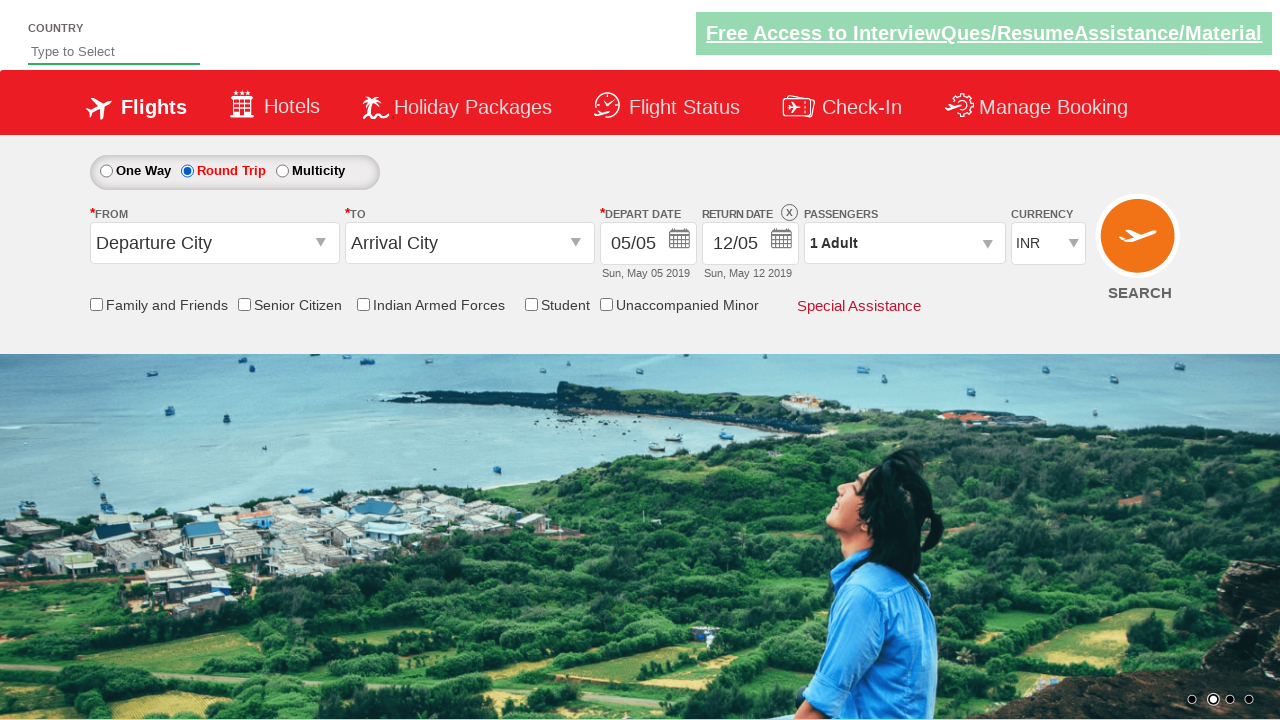

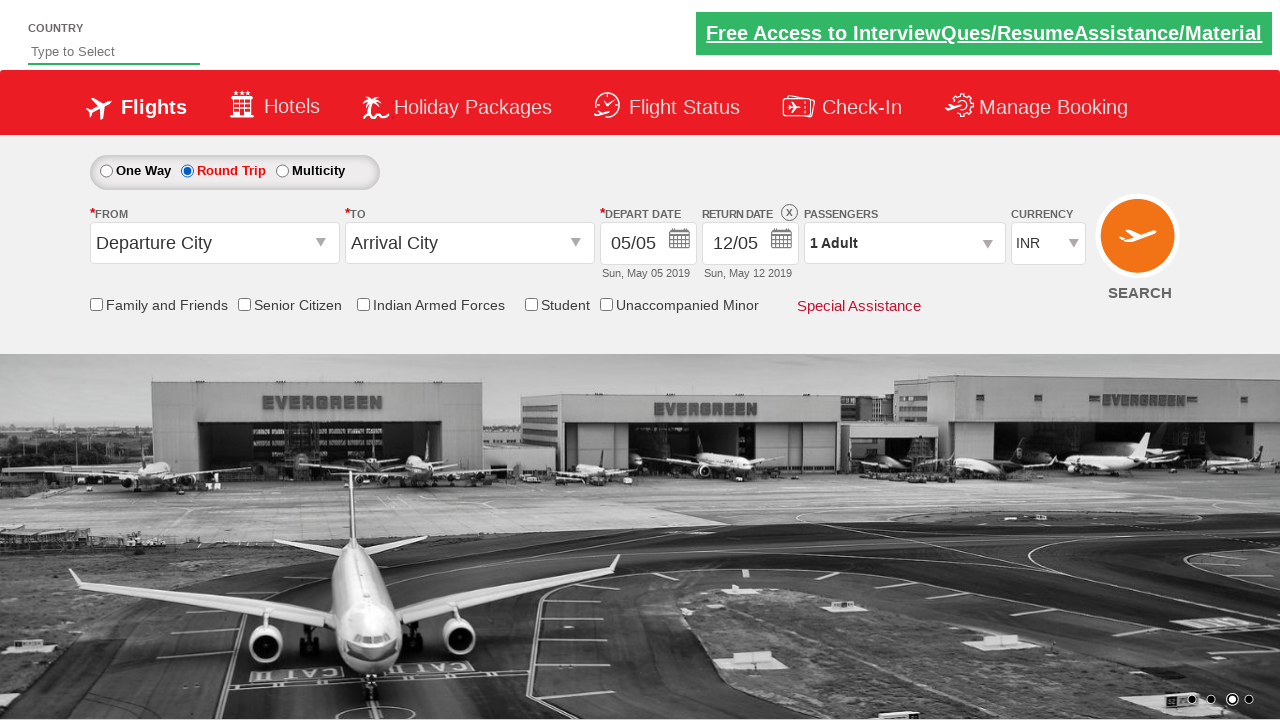